Tests confirm dialog by clicking confirm button, accepting it, and verifying the confirmation message

Starting URL: https://atidcollege.co.il/Xamples/ex_switch_navigation.html

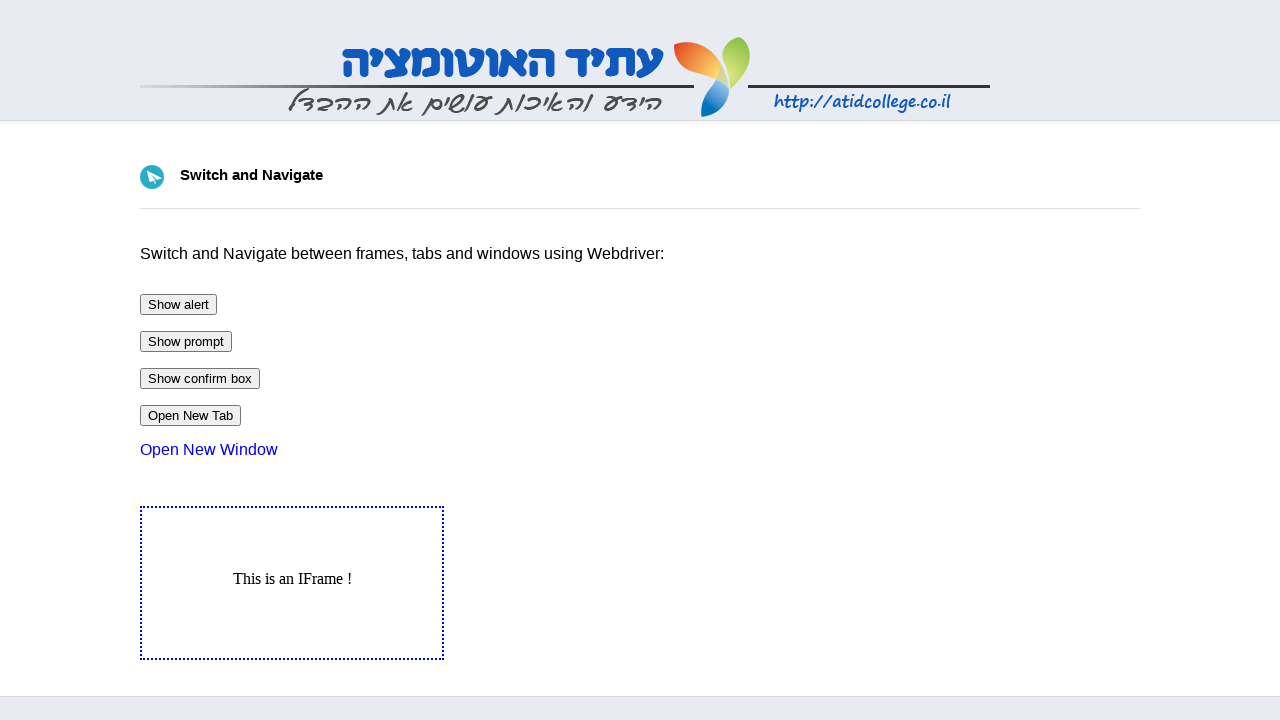

Set up dialog handler to accept confirm dialogs
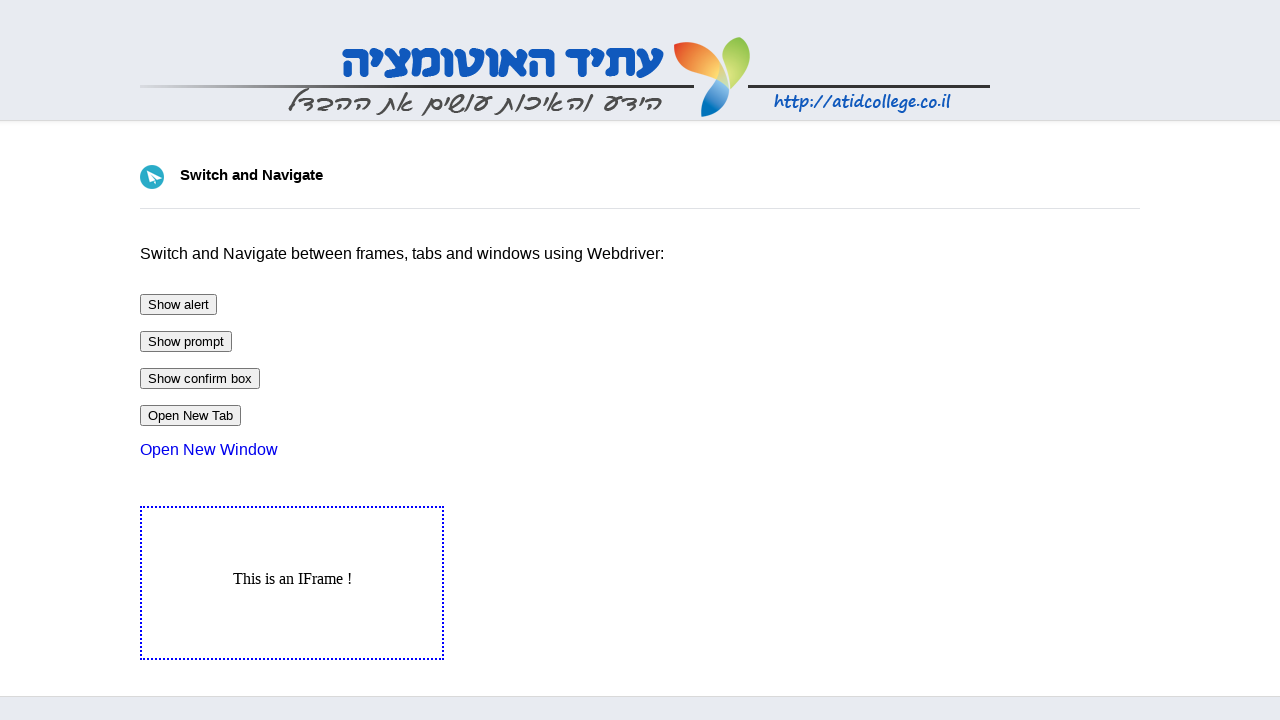

Clicked the confirm button at (200, 378) on #btnConfirm
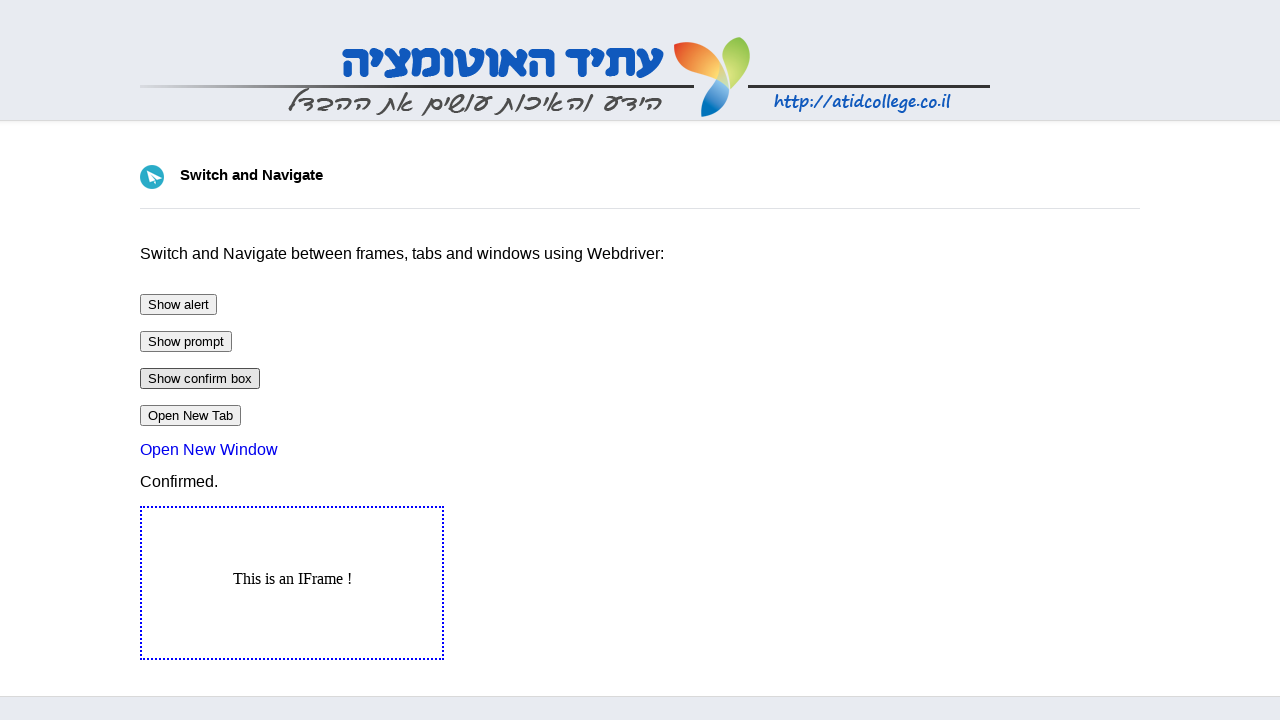

Verified confirmation message 'Confirmed.' is displayed
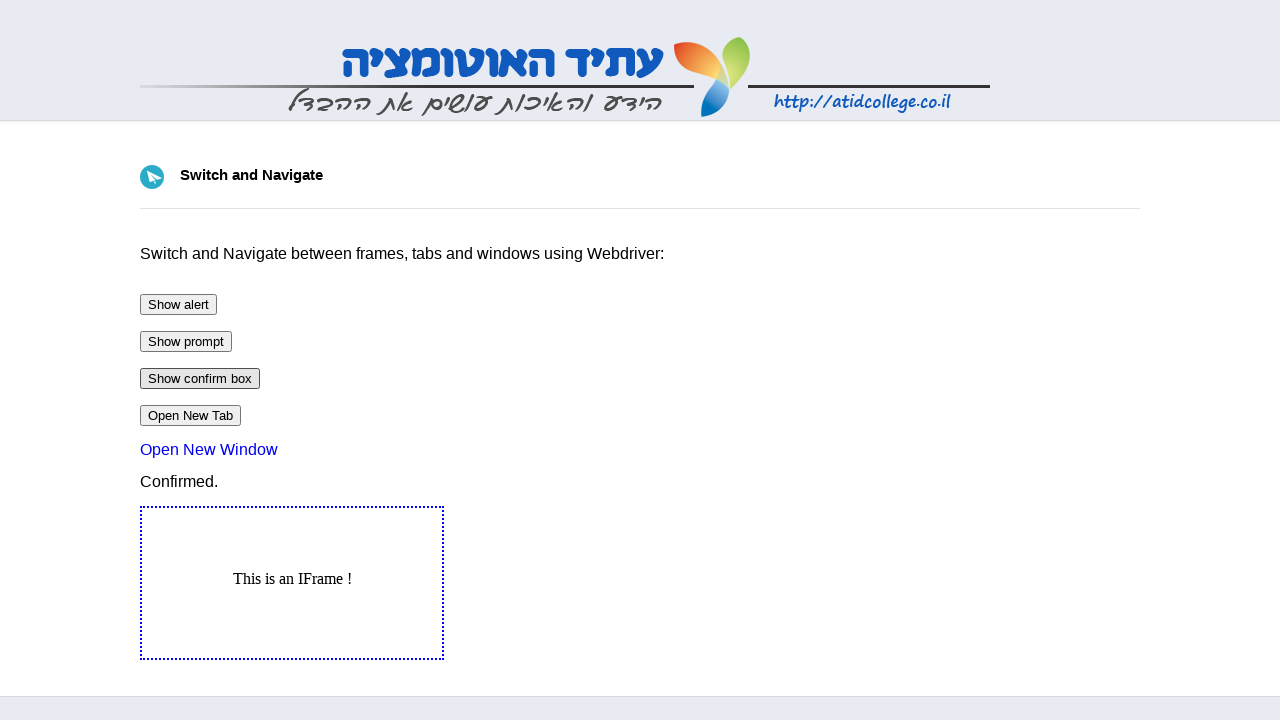

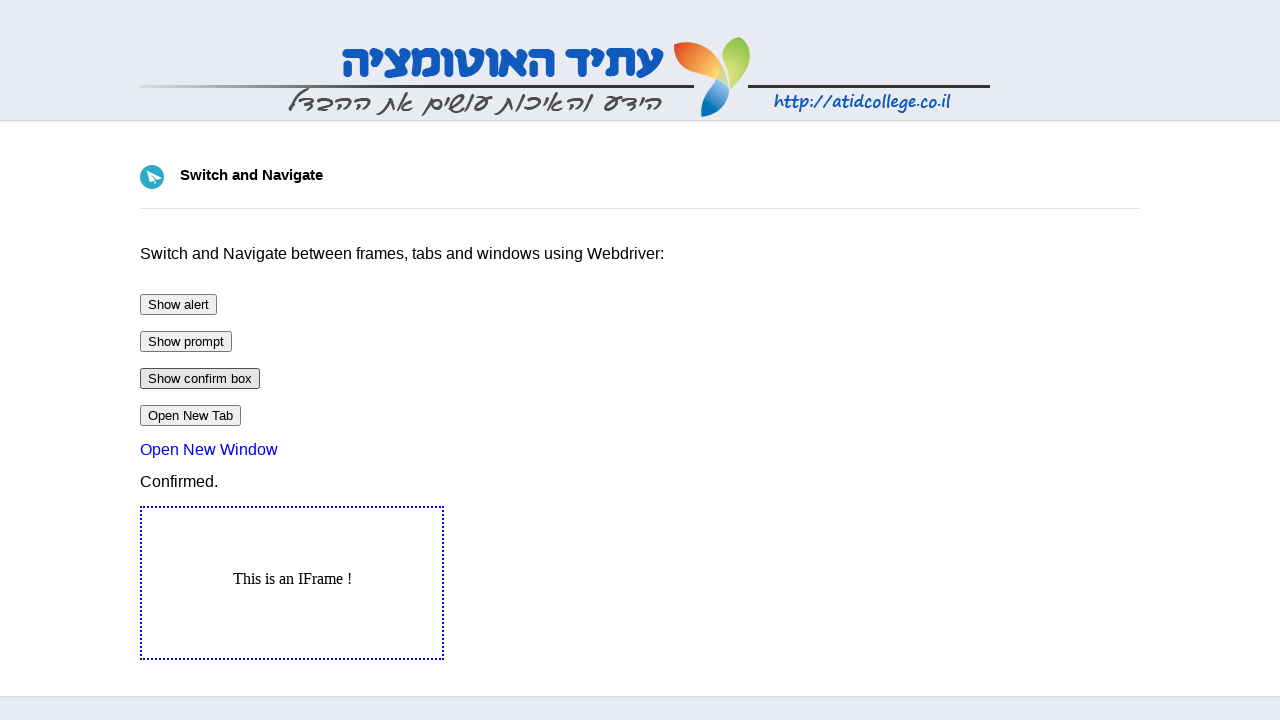